Tests sending a tab key press using keyboard action and verifies the page displays the correct key was pressed

Starting URL: http://the-internet.herokuapp.com/key_presses

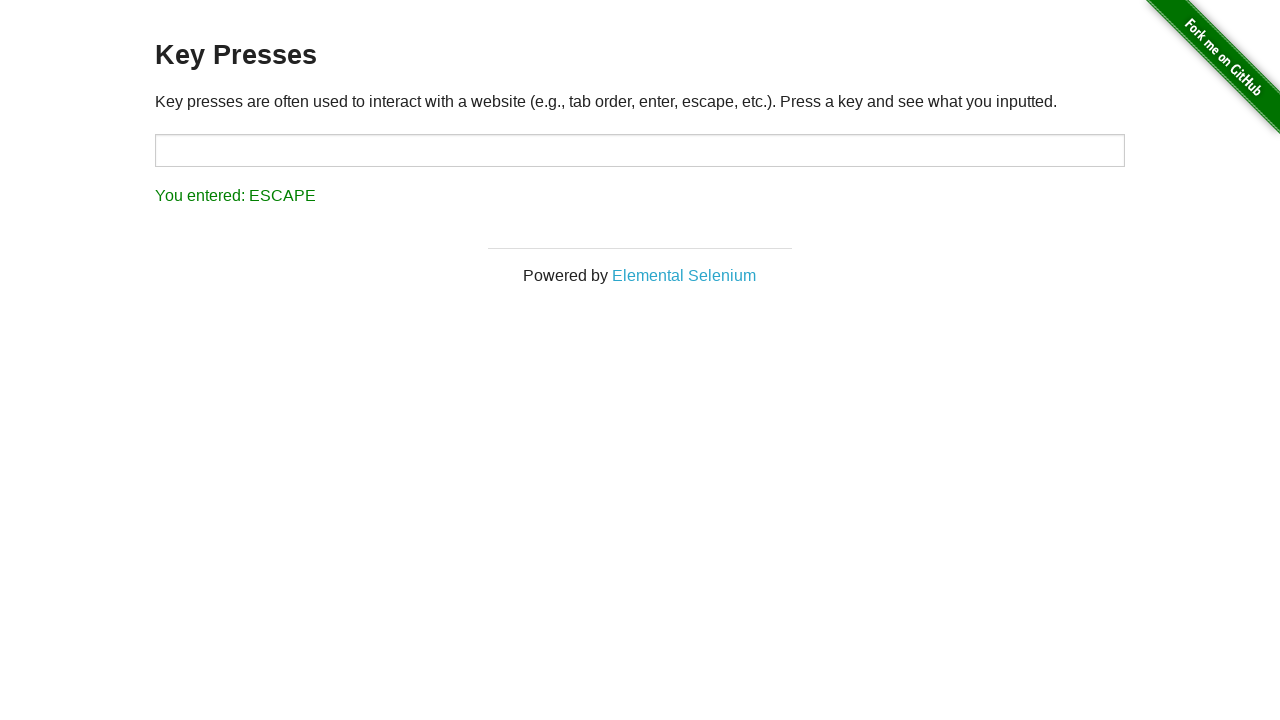

Pressed Tab key
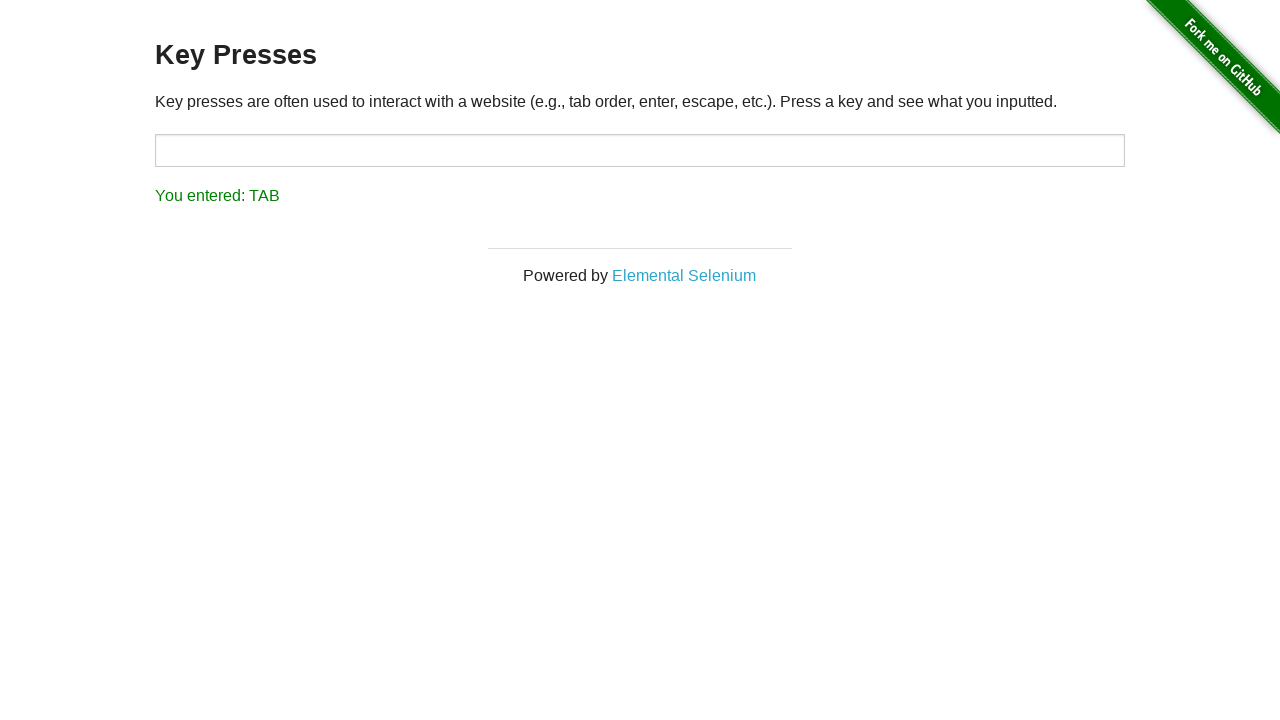

Result element loaded after Tab key press
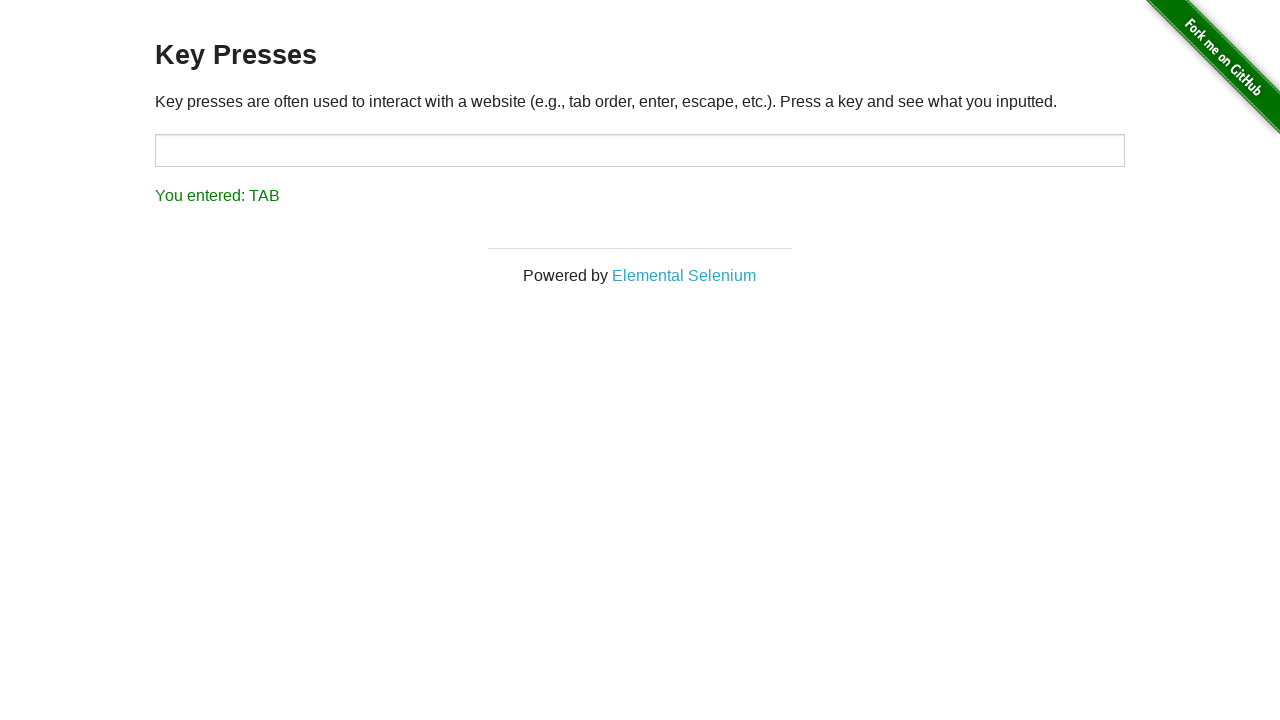

Retrieved result text content
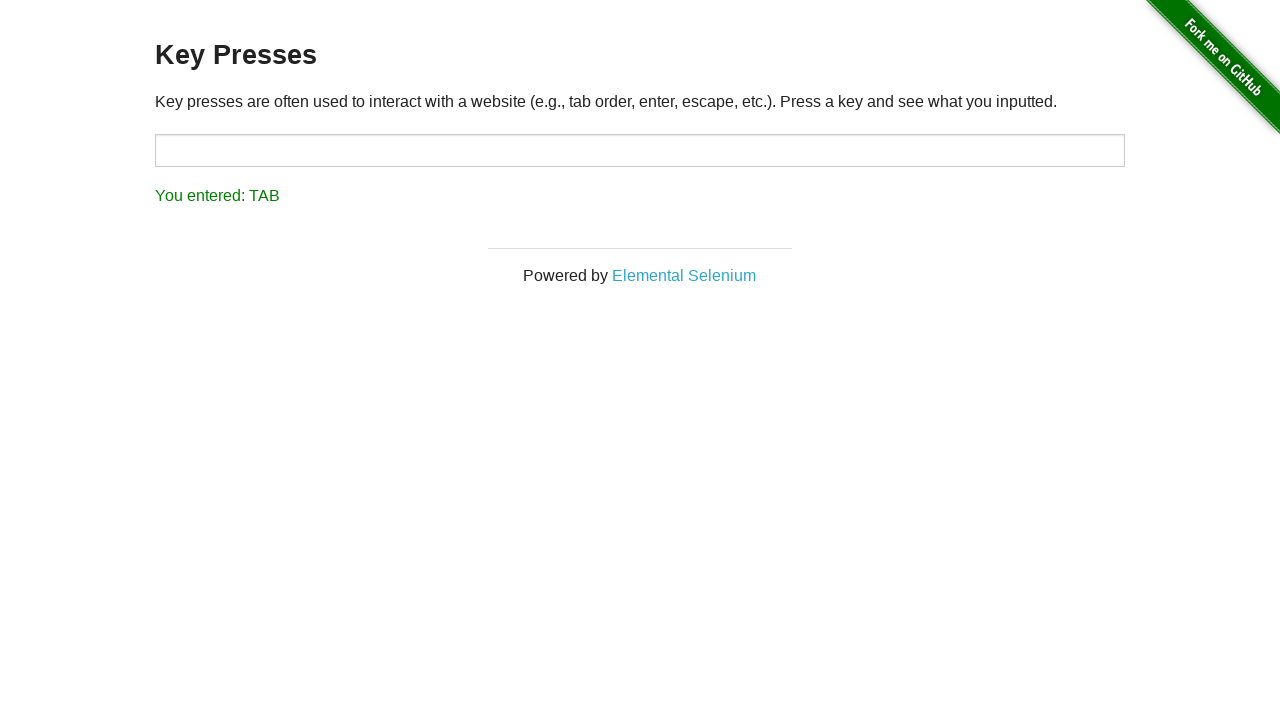

Verified page displays 'You entered: TAB'
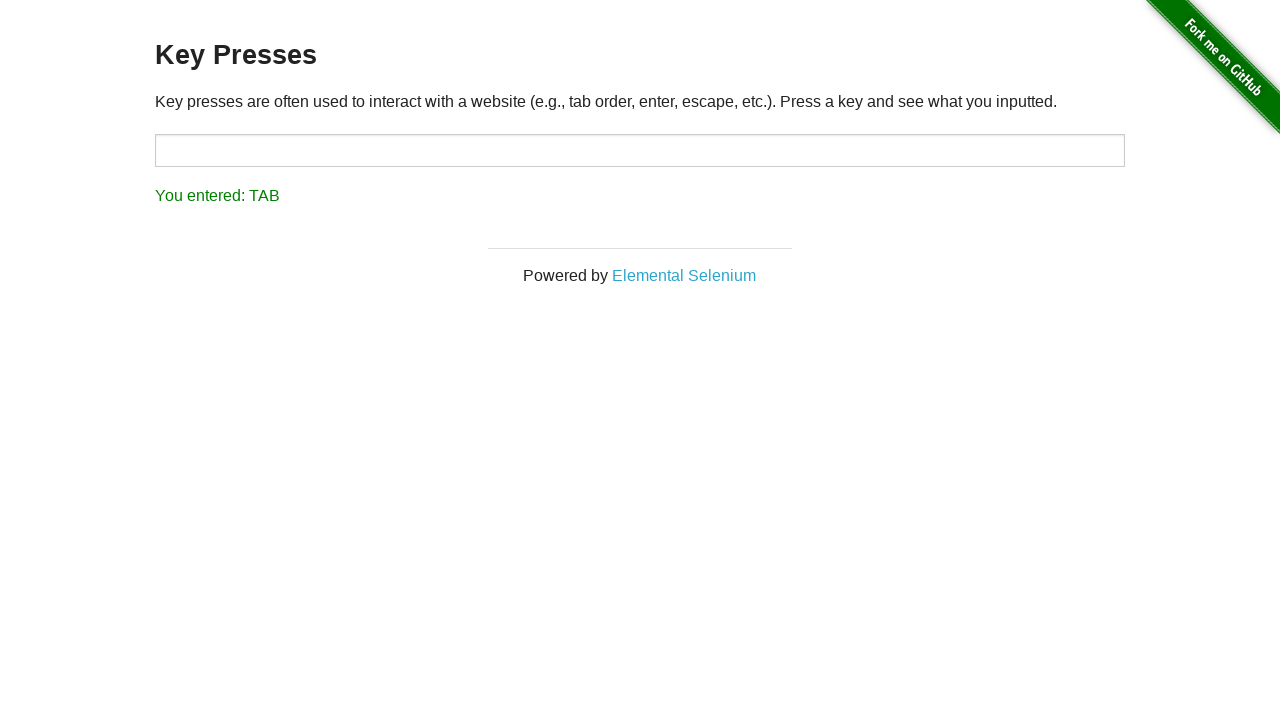

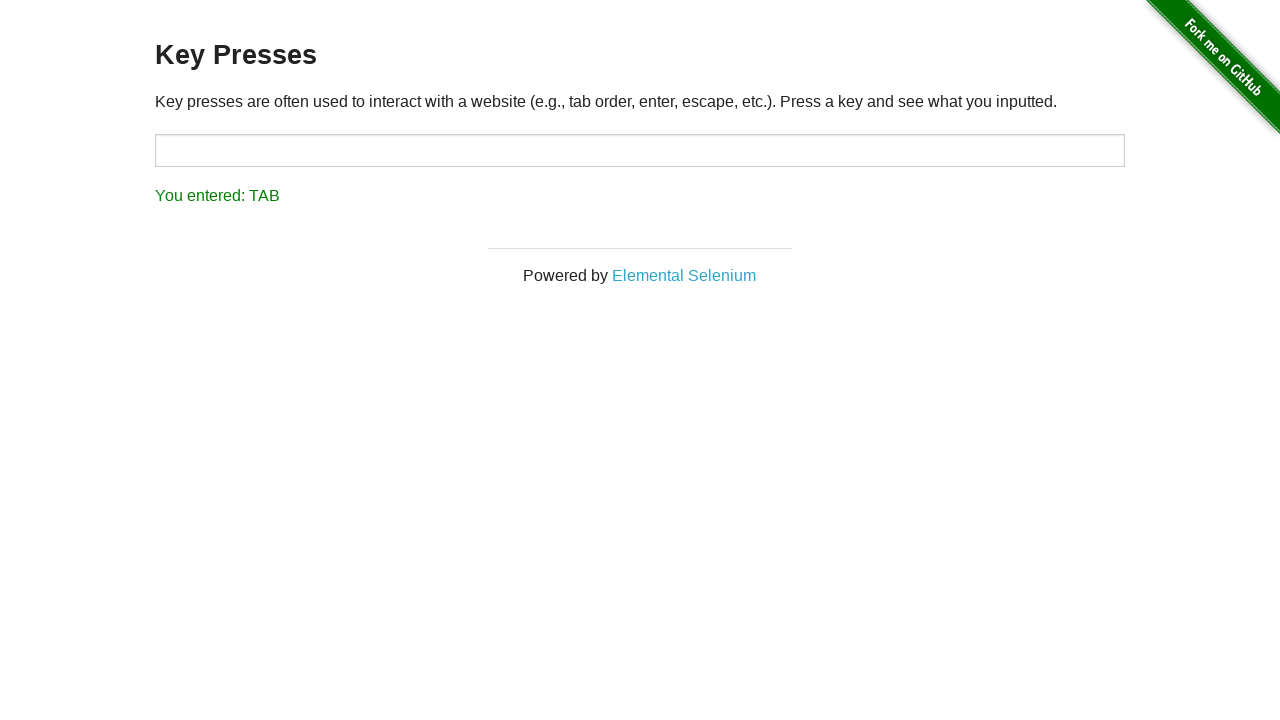